Tests window handling functionality by clicking a link that opens a new window, verifying content in both windows, and switching between them.

Starting URL: https://the-internet.herokuapp.com/windows

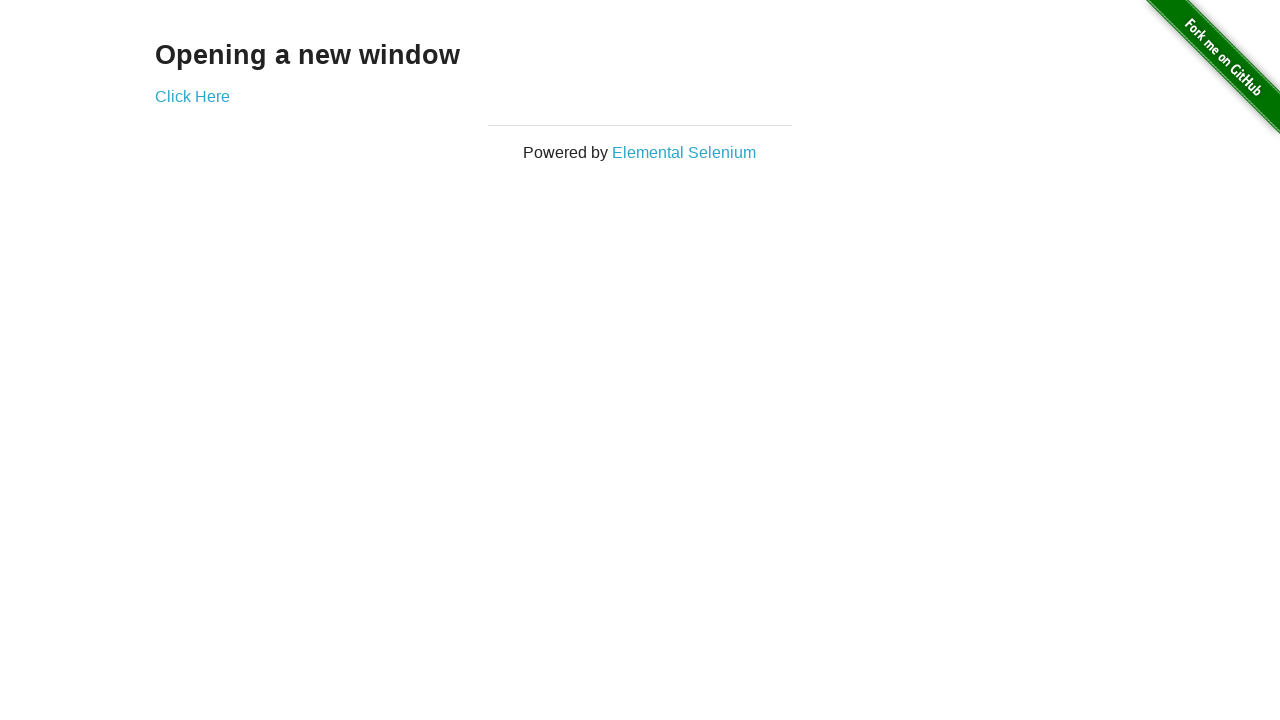

Verified page displays 'Opening a new window' text
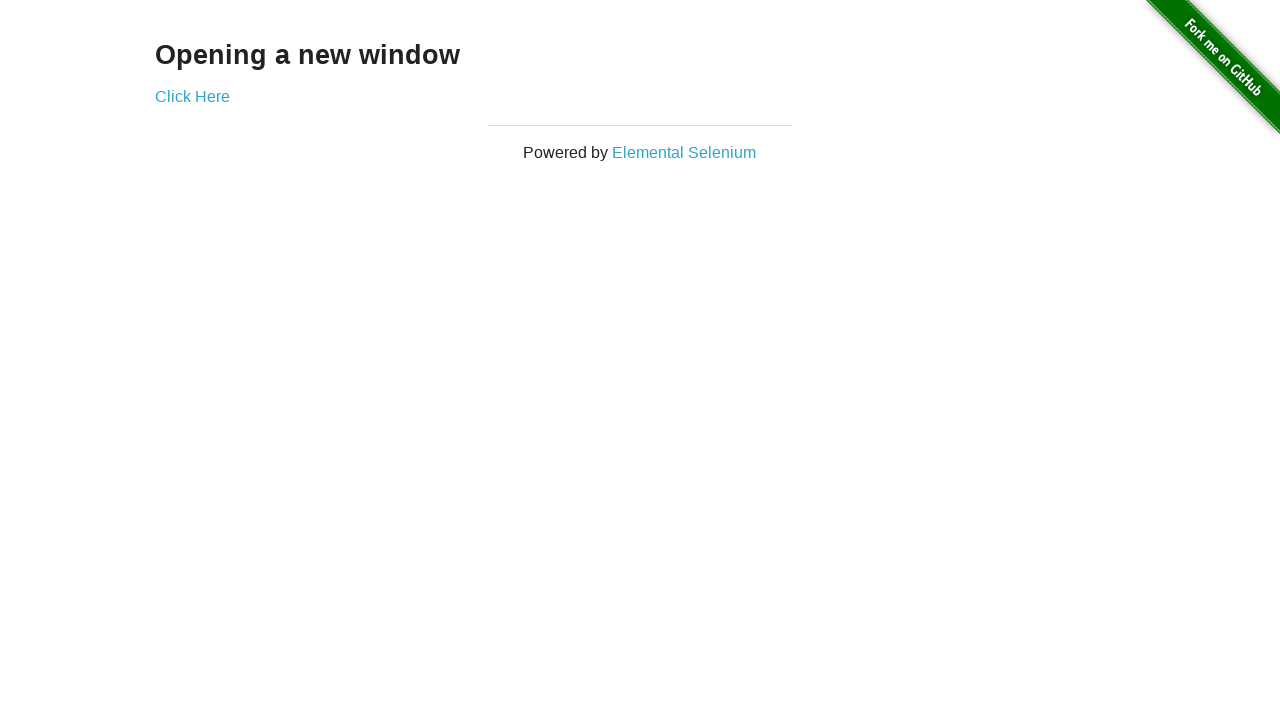

Verified page title contains 'The Internet'
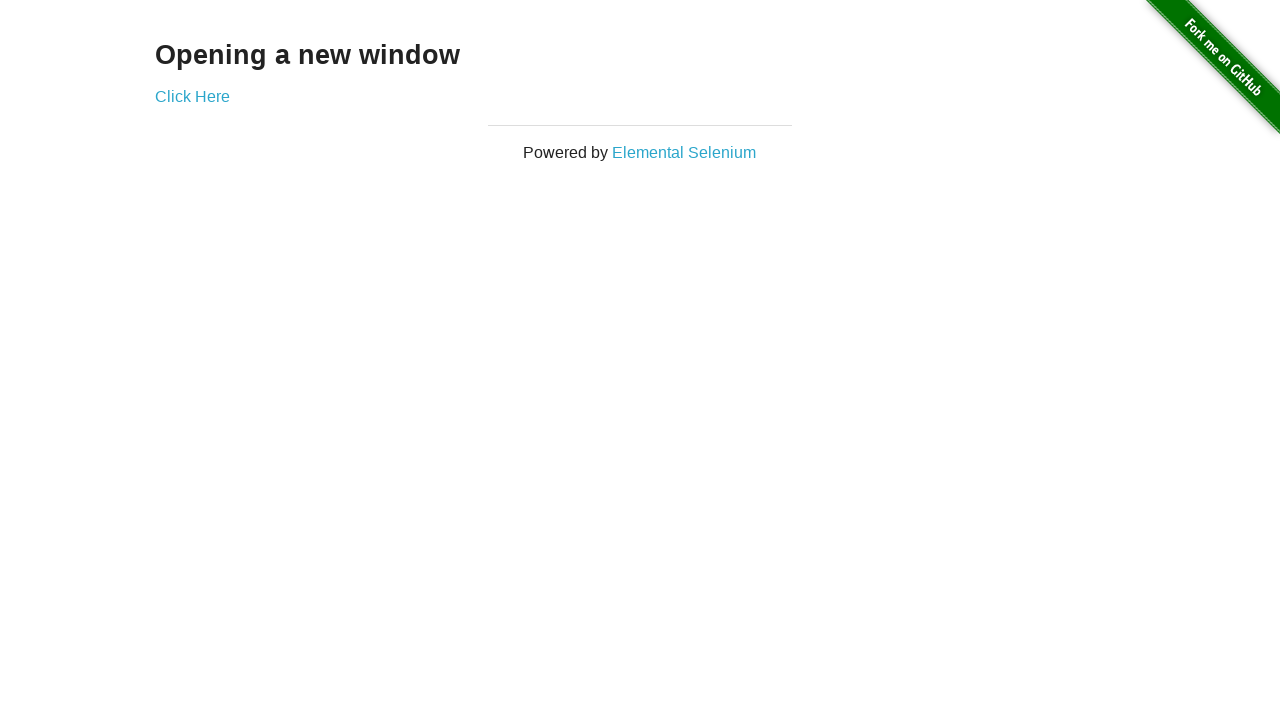

Clicked 'Click Here' button to open new window at (192, 96) on xpath=//*[.='Click Here']
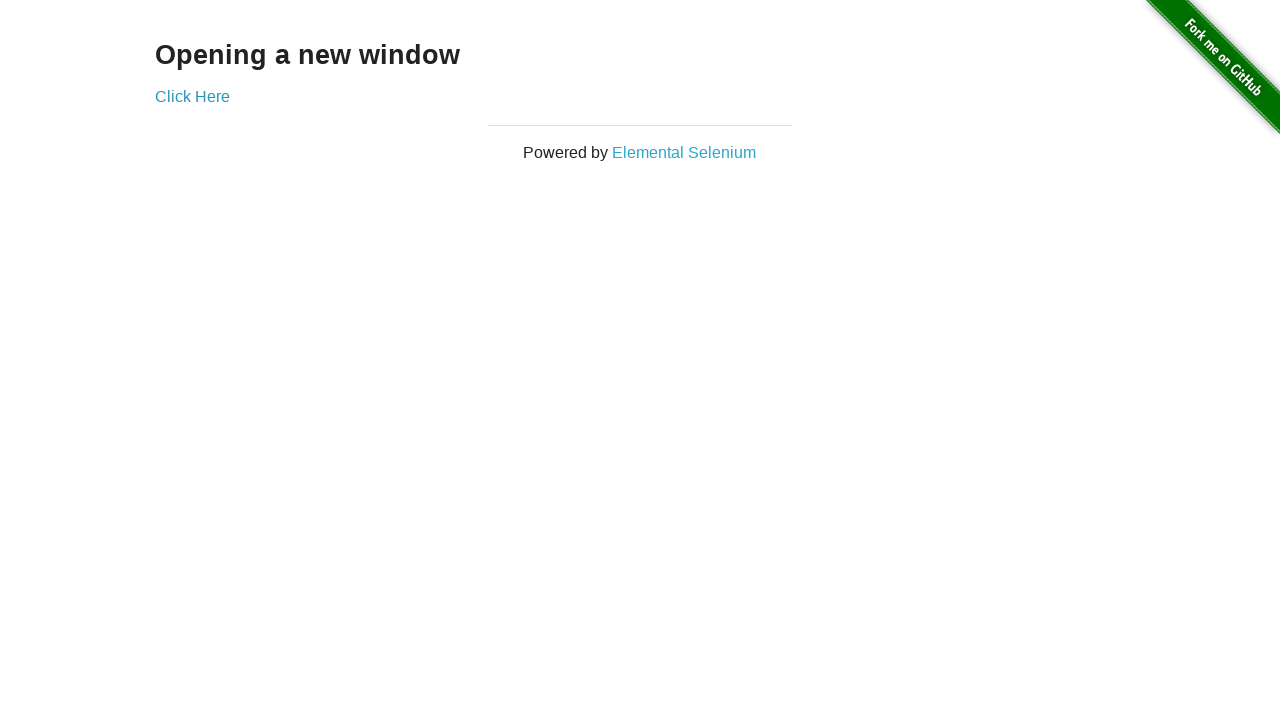

New window opened and loaded
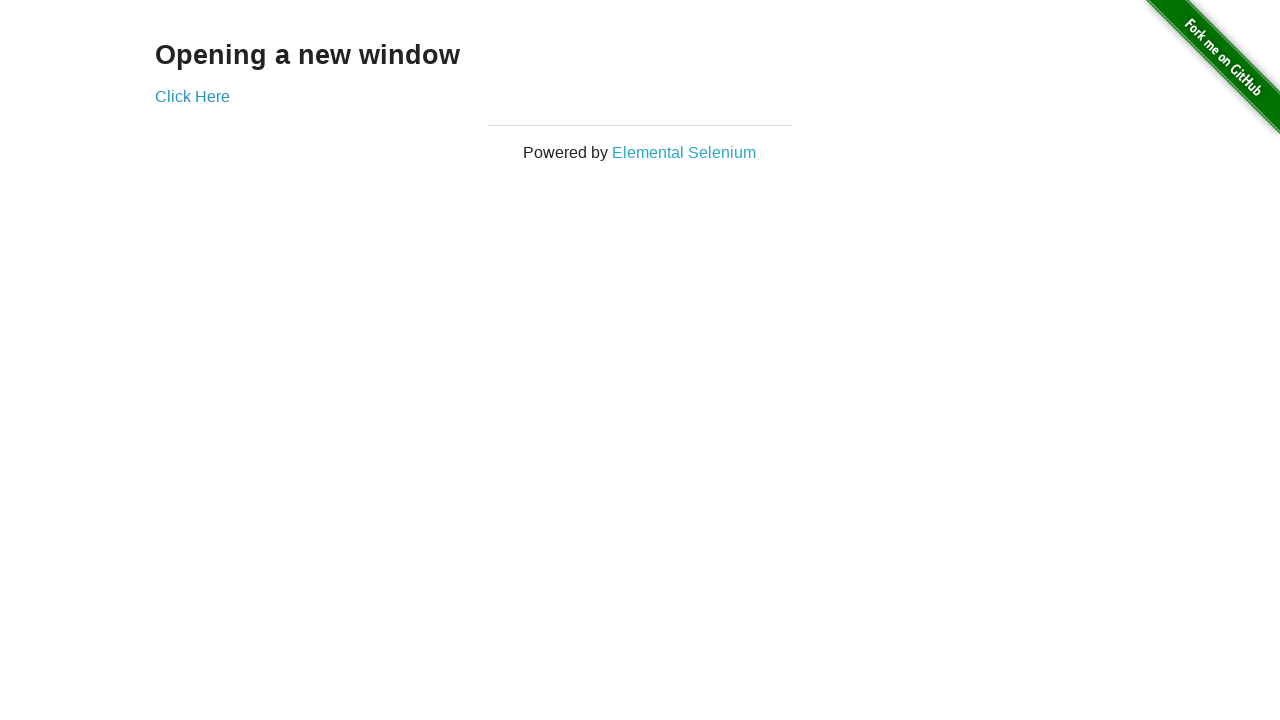

Verified new window title is 'New Window'
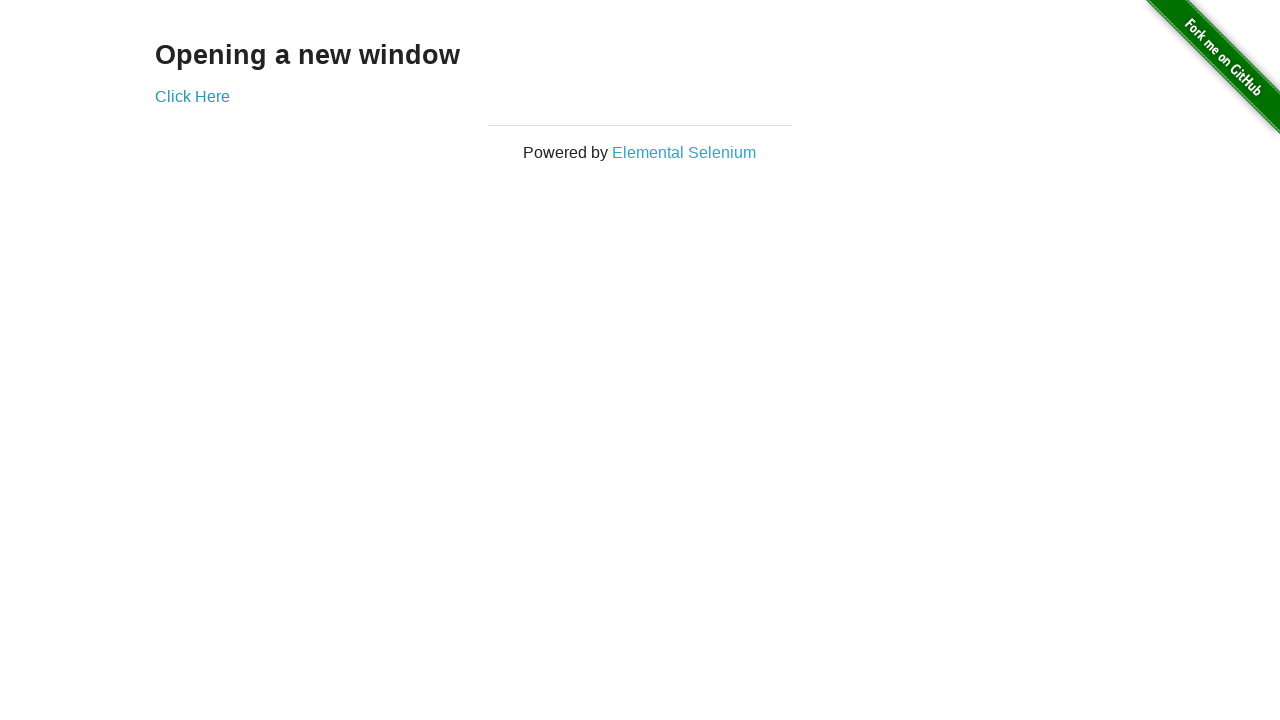

Verified new window displays 'New Window' text
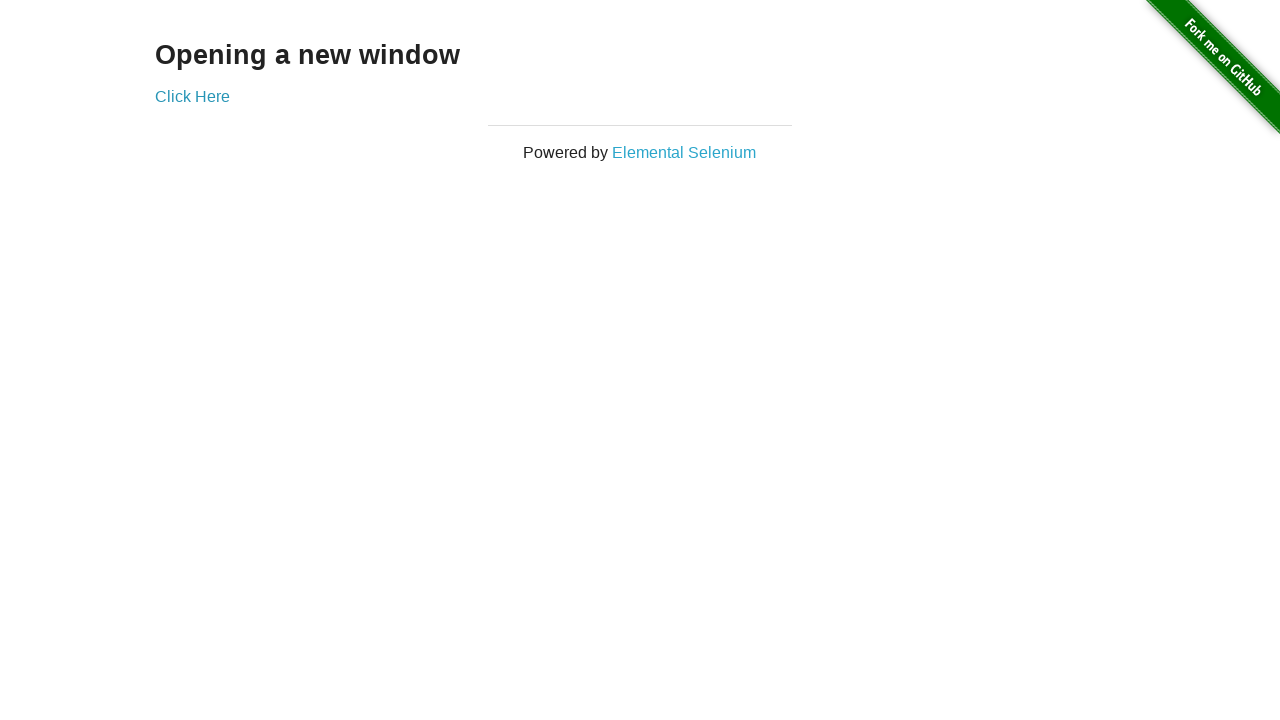

Switched back to original window
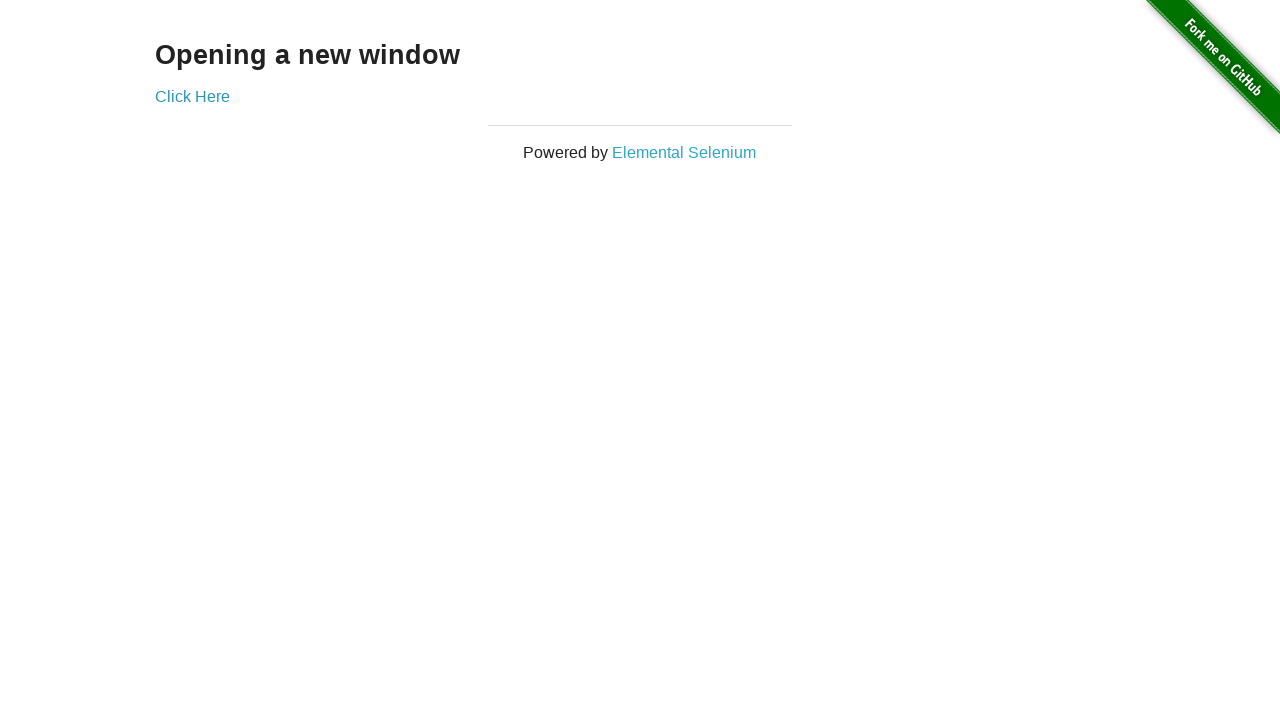

Verified original window title still contains 'The Internet'
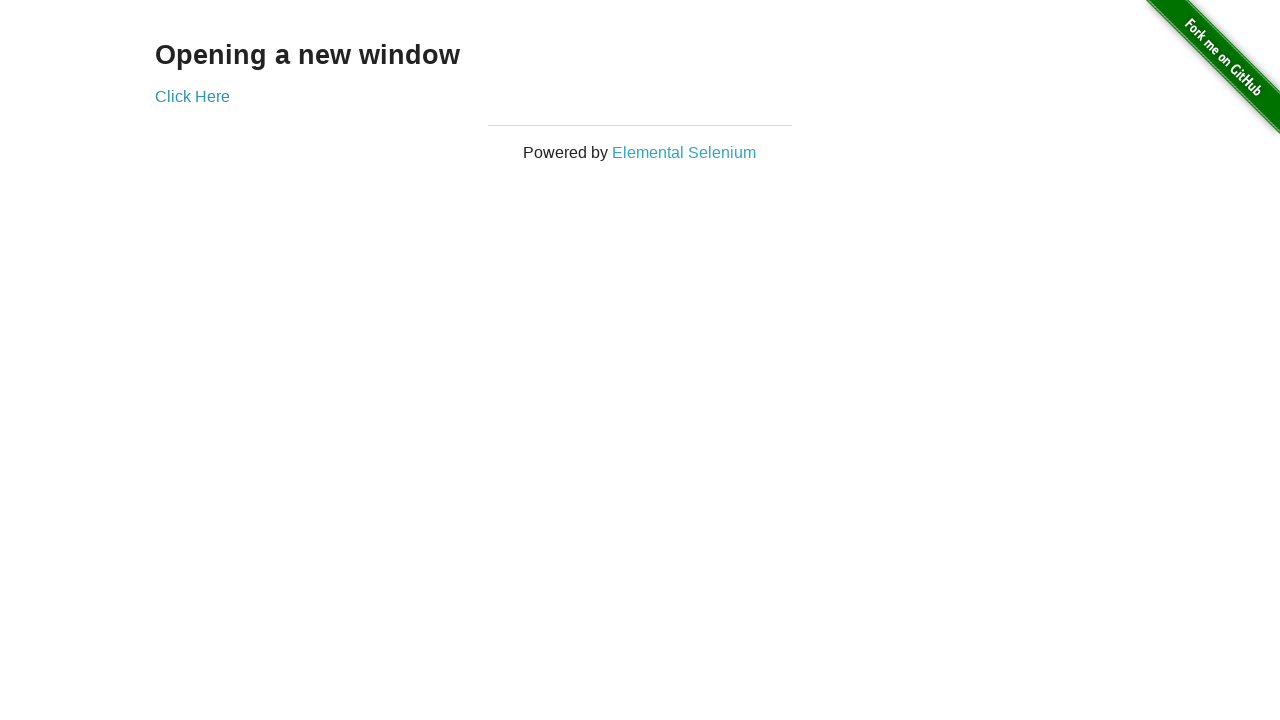

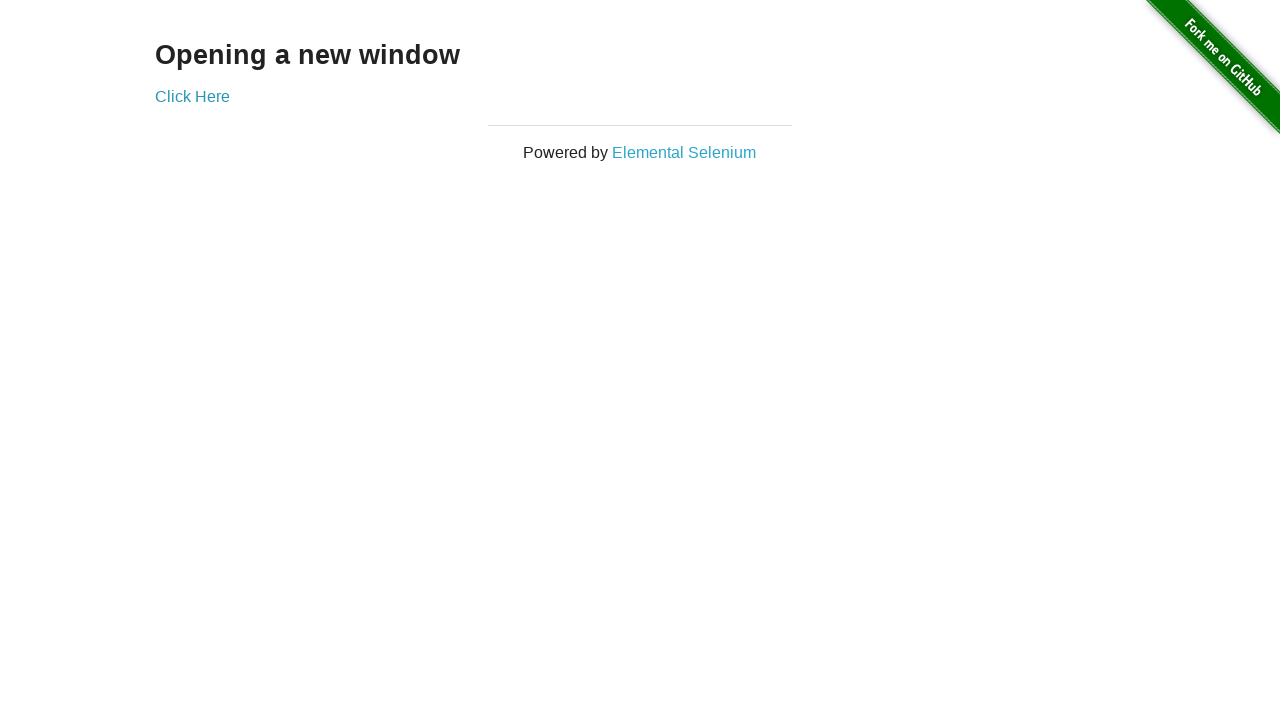